Tests dropdown selection functionality by selecting specific values from year, month, day, and state dropdowns on a test page

Starting URL: https://testcenter.techproeducation.com/index.php?page=dropdown

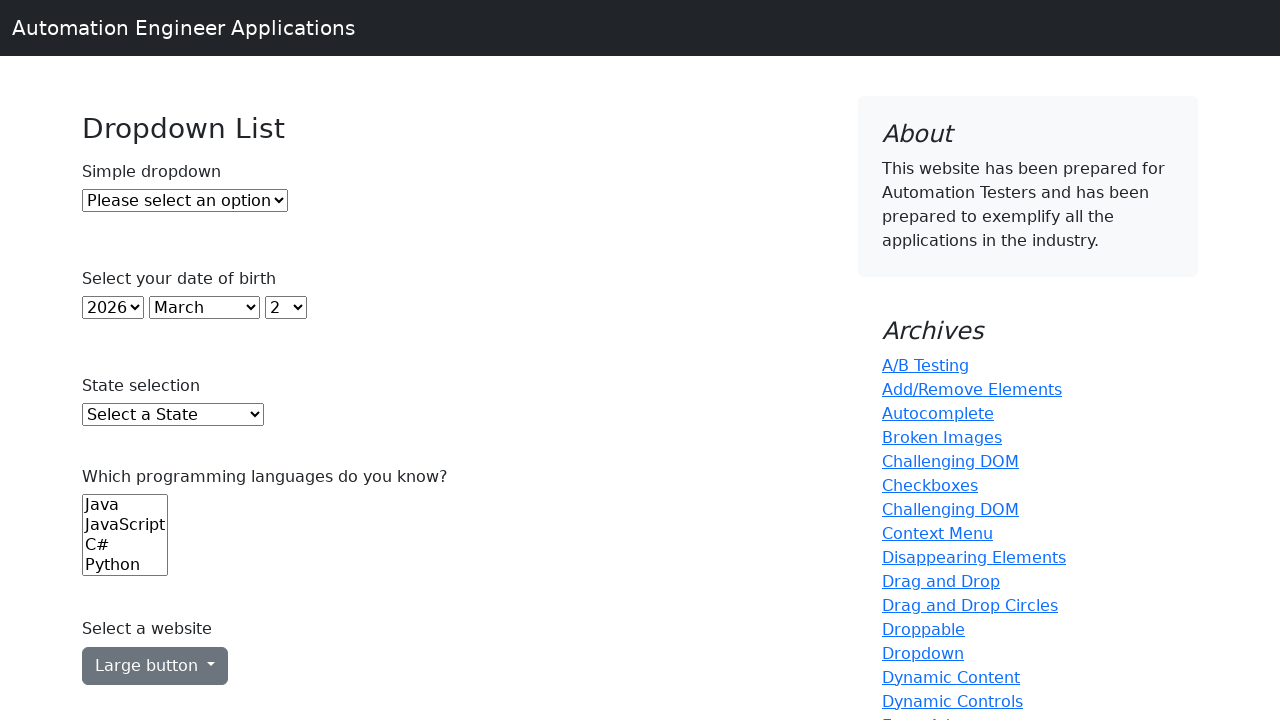

Navigated to dropdown test page
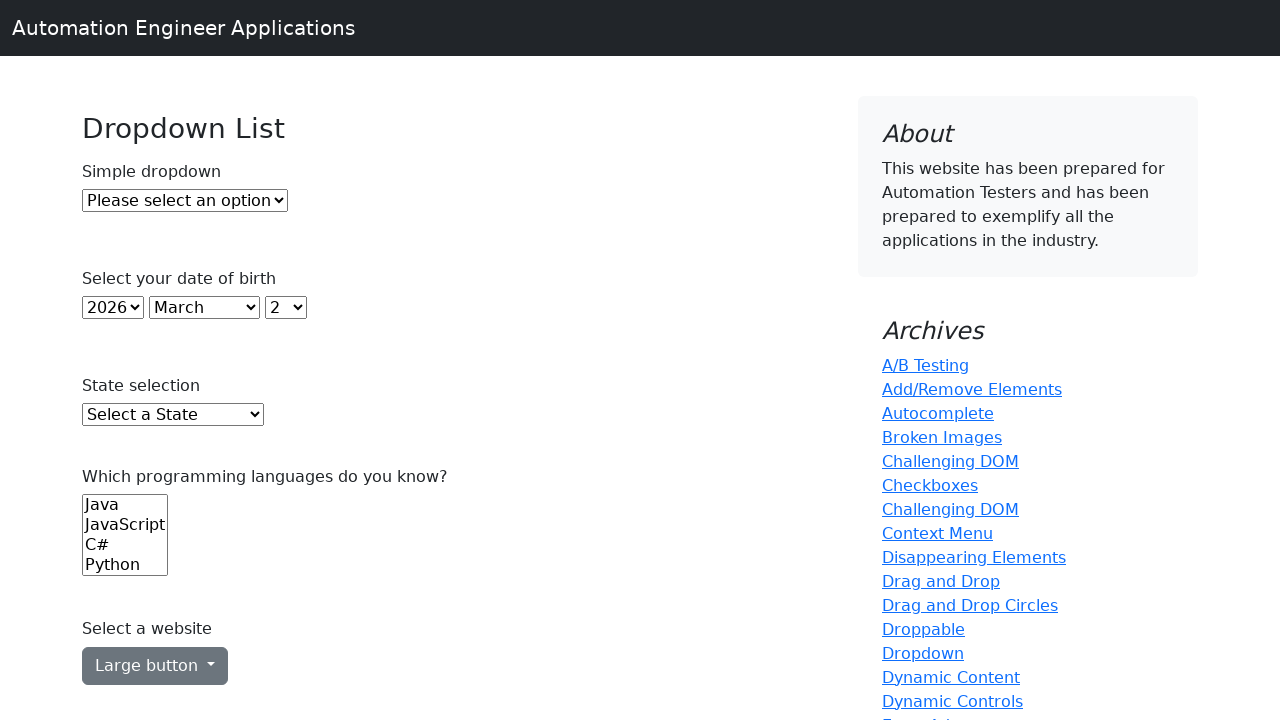

Selected 2005 from year dropdown on select#year
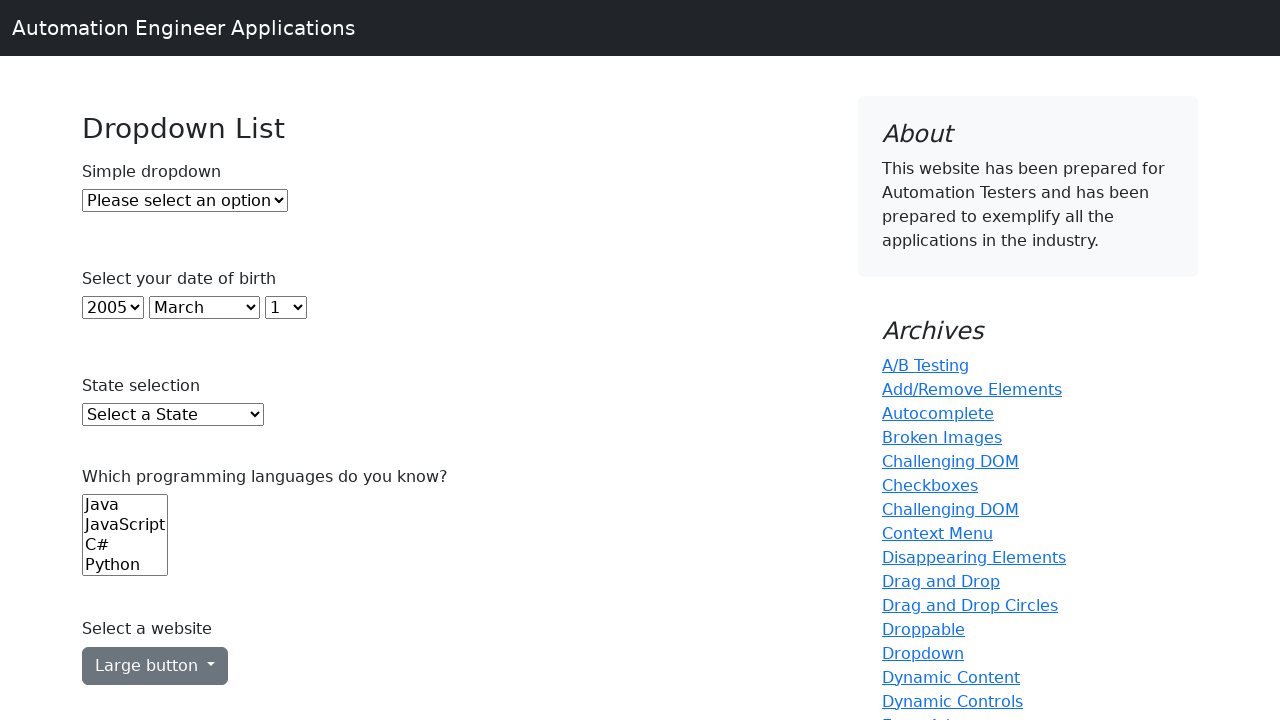

Selected November from month dropdown on select#month
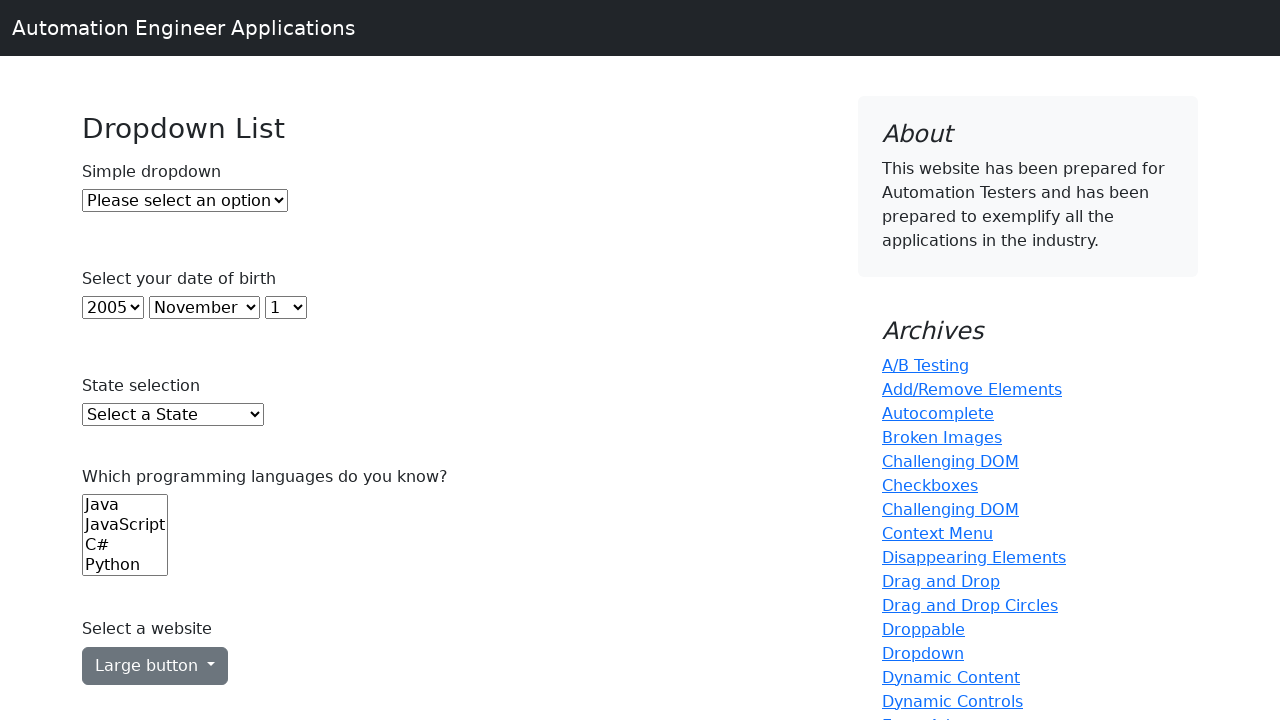

Selected day 10 from day dropdown on select#day
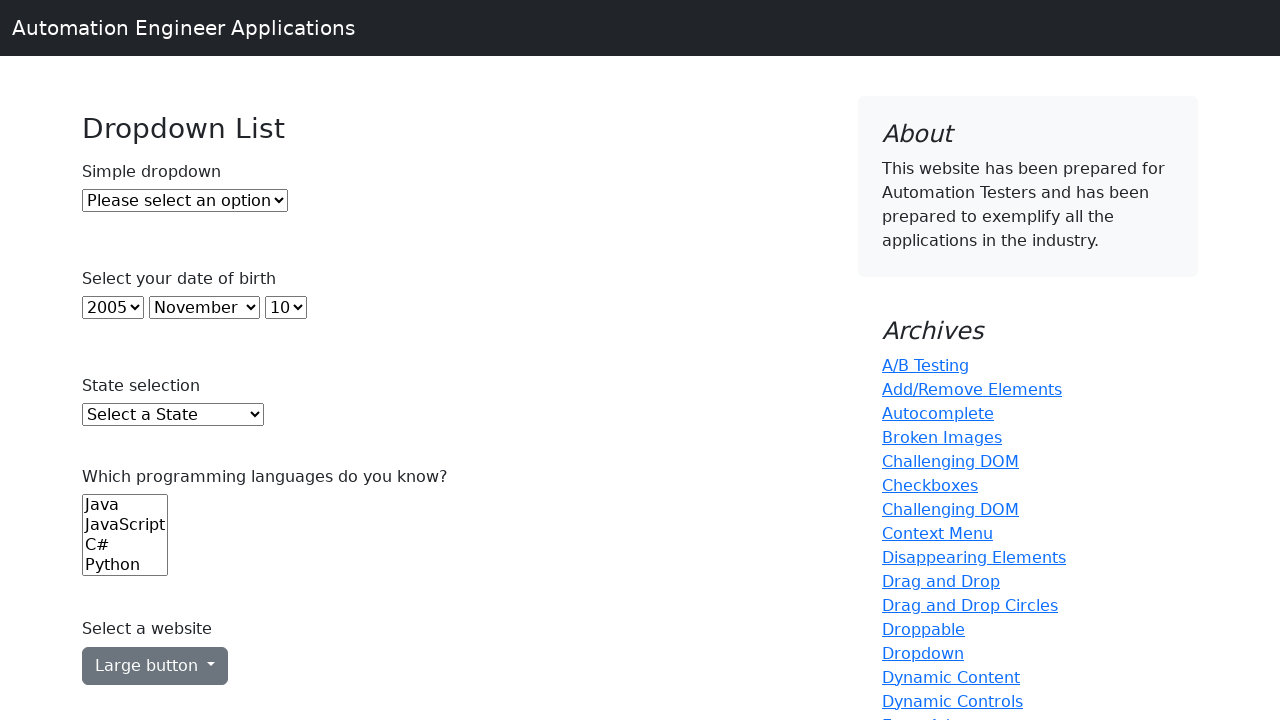

Selected Texas from state dropdown on select#state
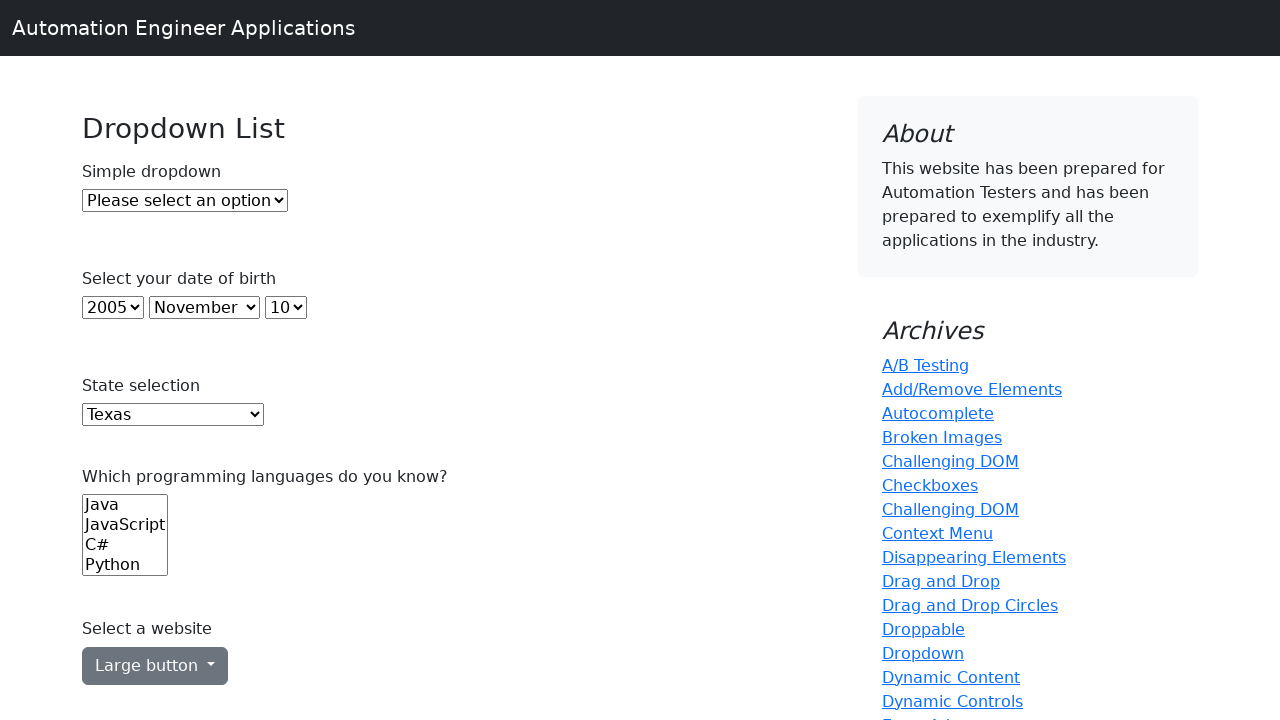

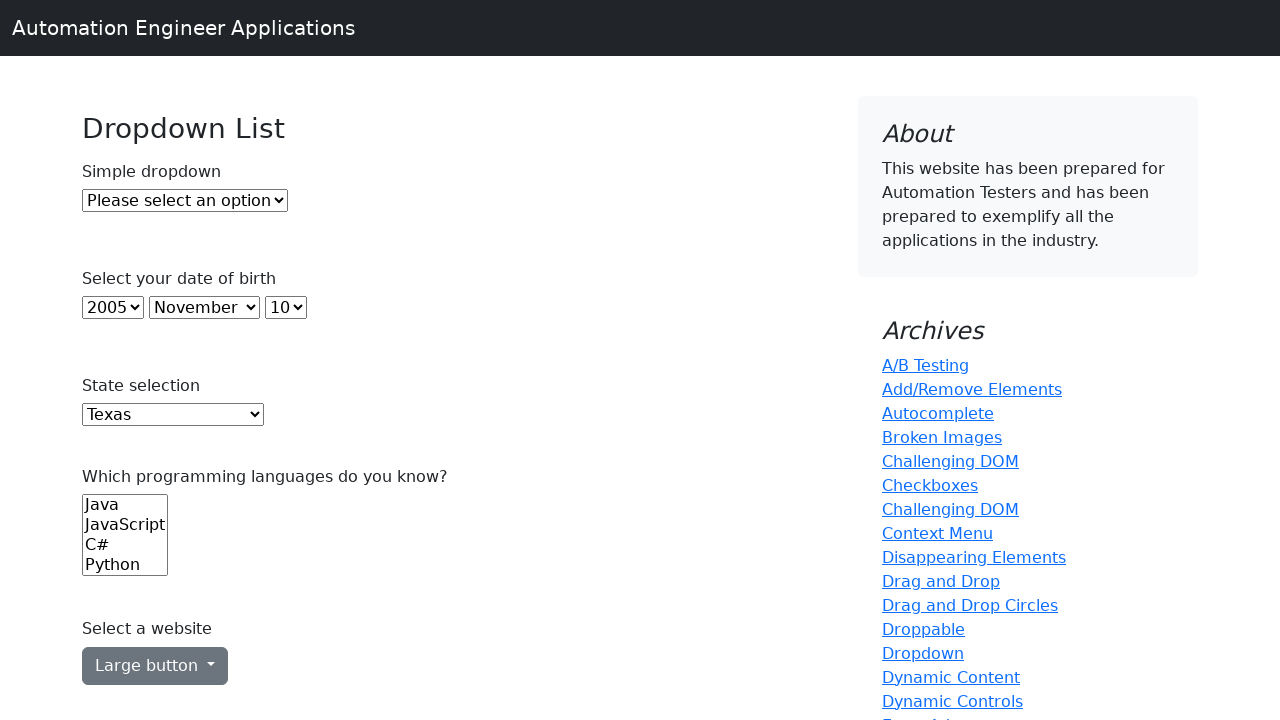